Tests the RPA Challenge OCR page by clicking the start button and navigating through multiple pages of a table using pagination controls.

Starting URL: https://rpachallengeocr.azurewebsites.net/

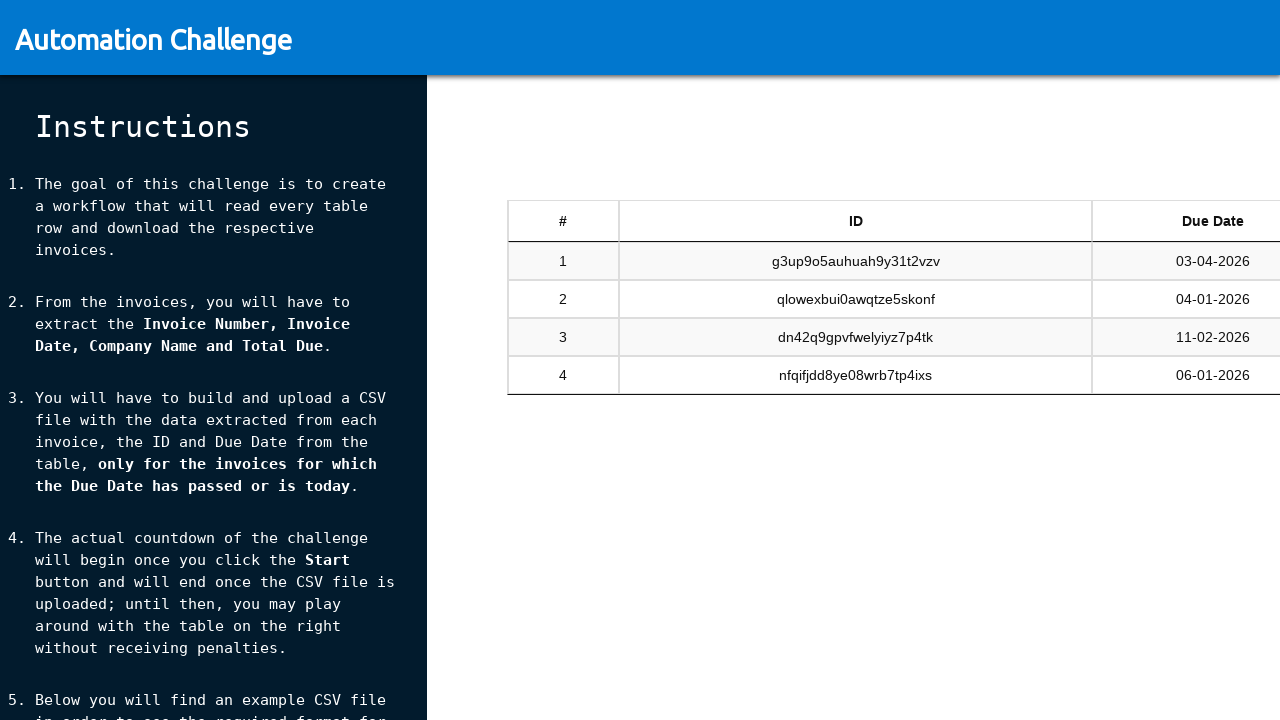

Clicked start button to begin RPA Challenge OCR at (213, 648) on #start
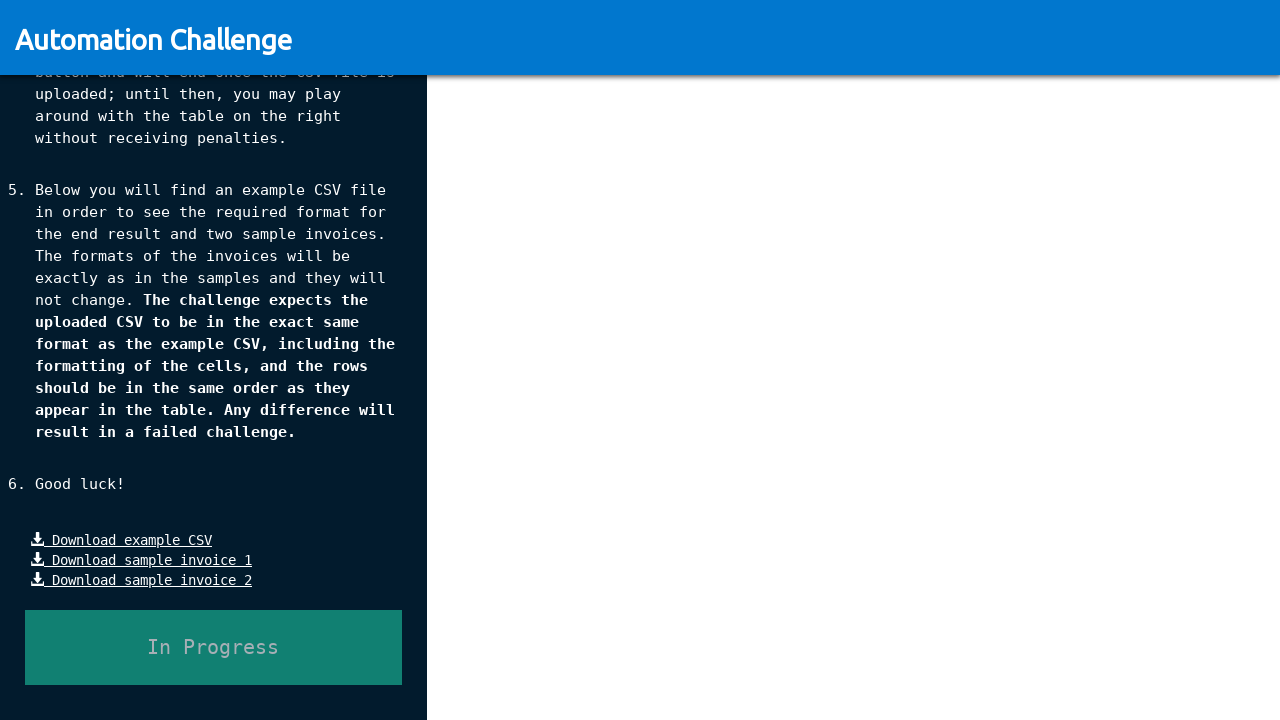

Table sandbox loaded
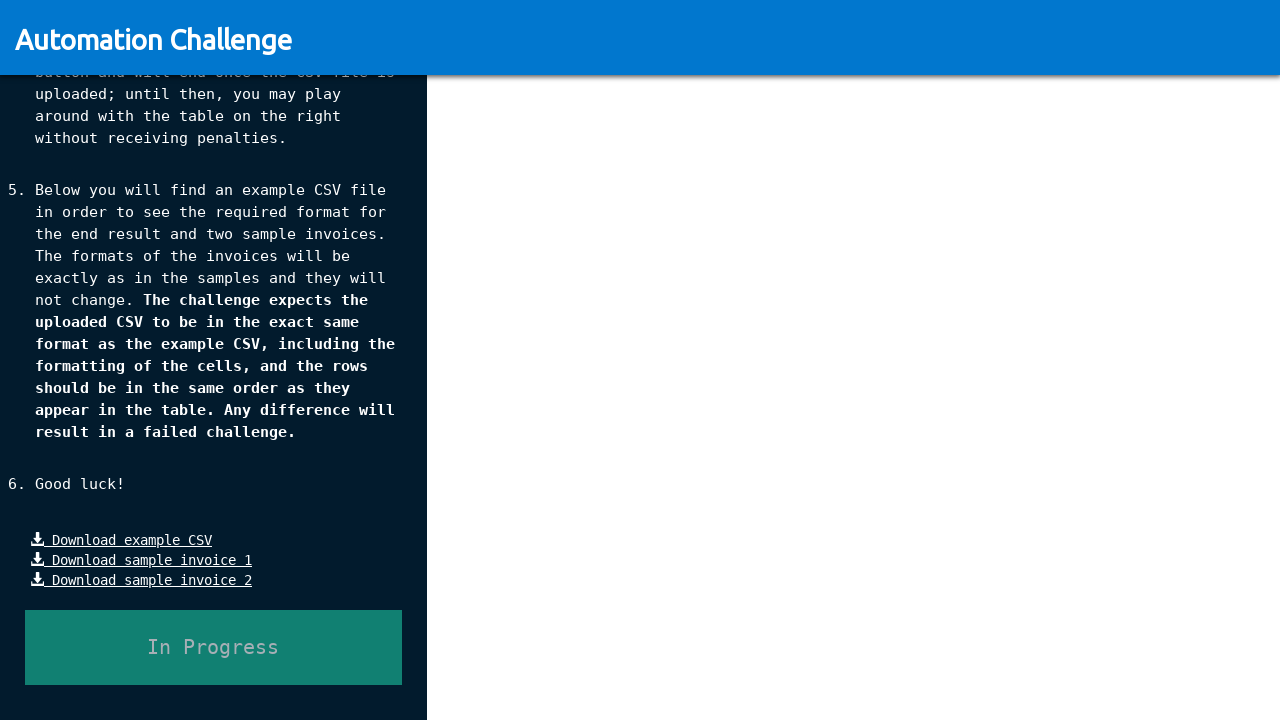

Table rows are visible on page
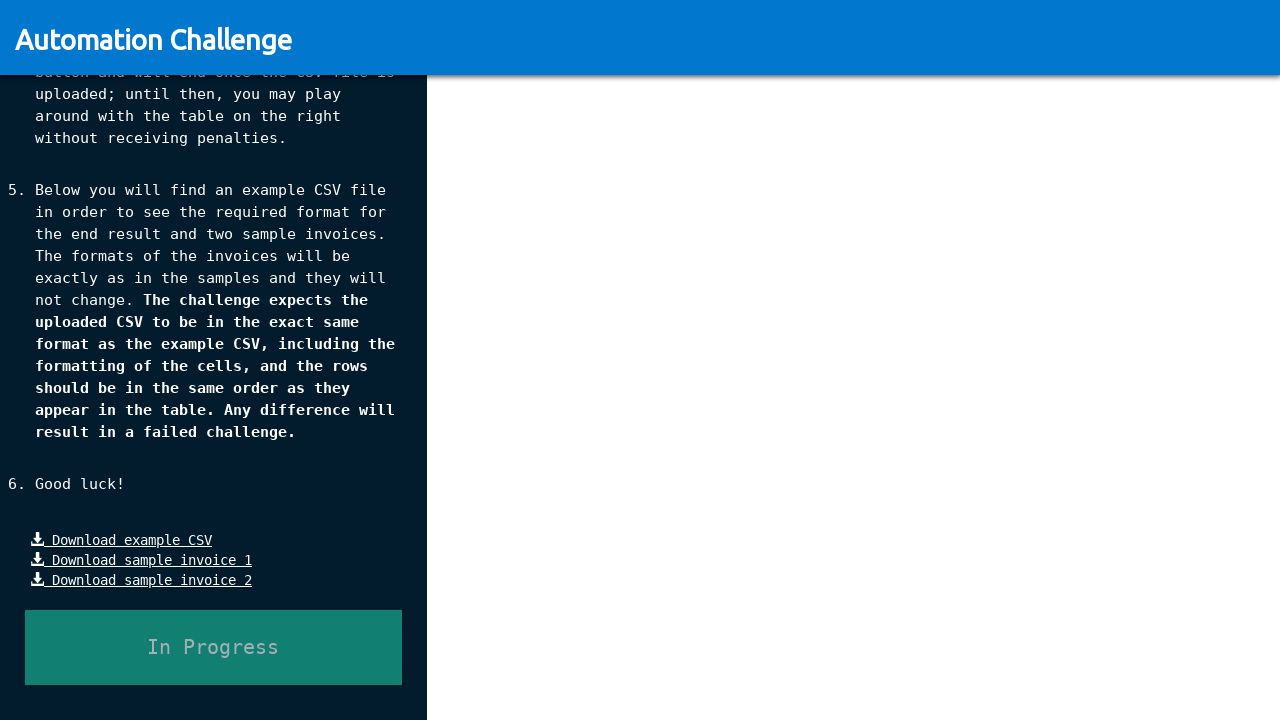

Waited for page content to fully load
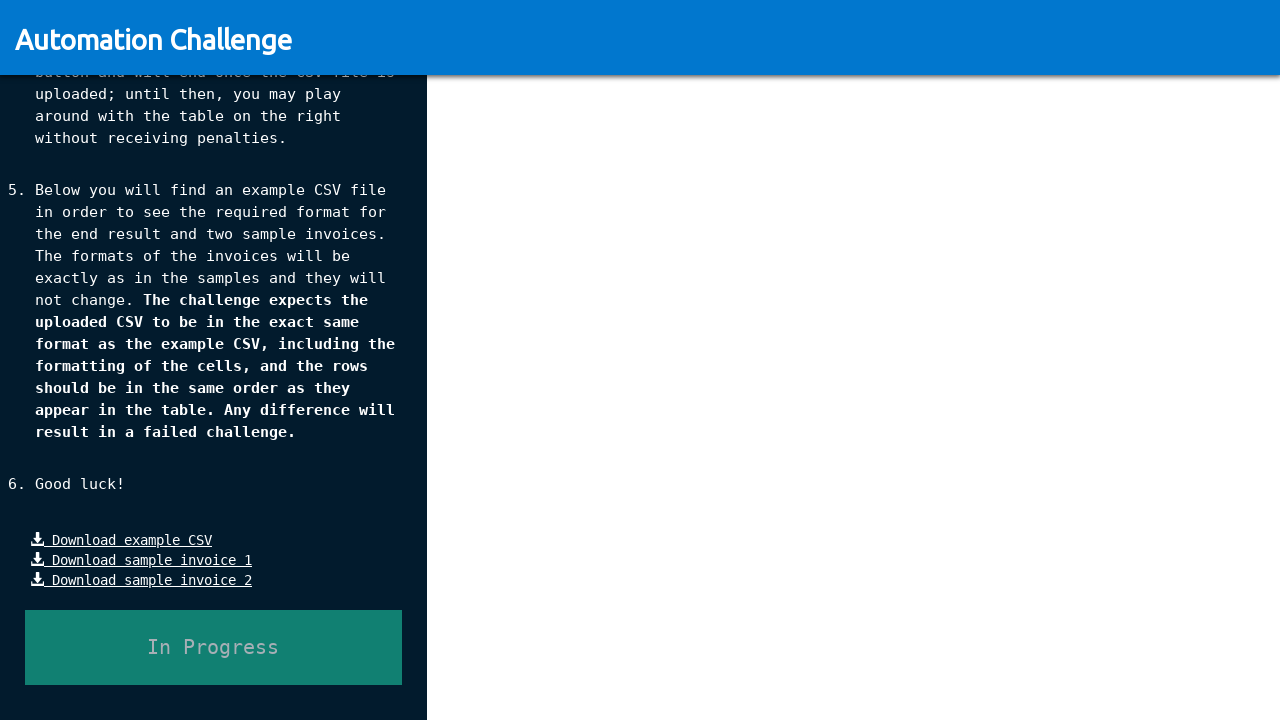

Clicked next button to navigate to next table page at (1185, 360) on .next
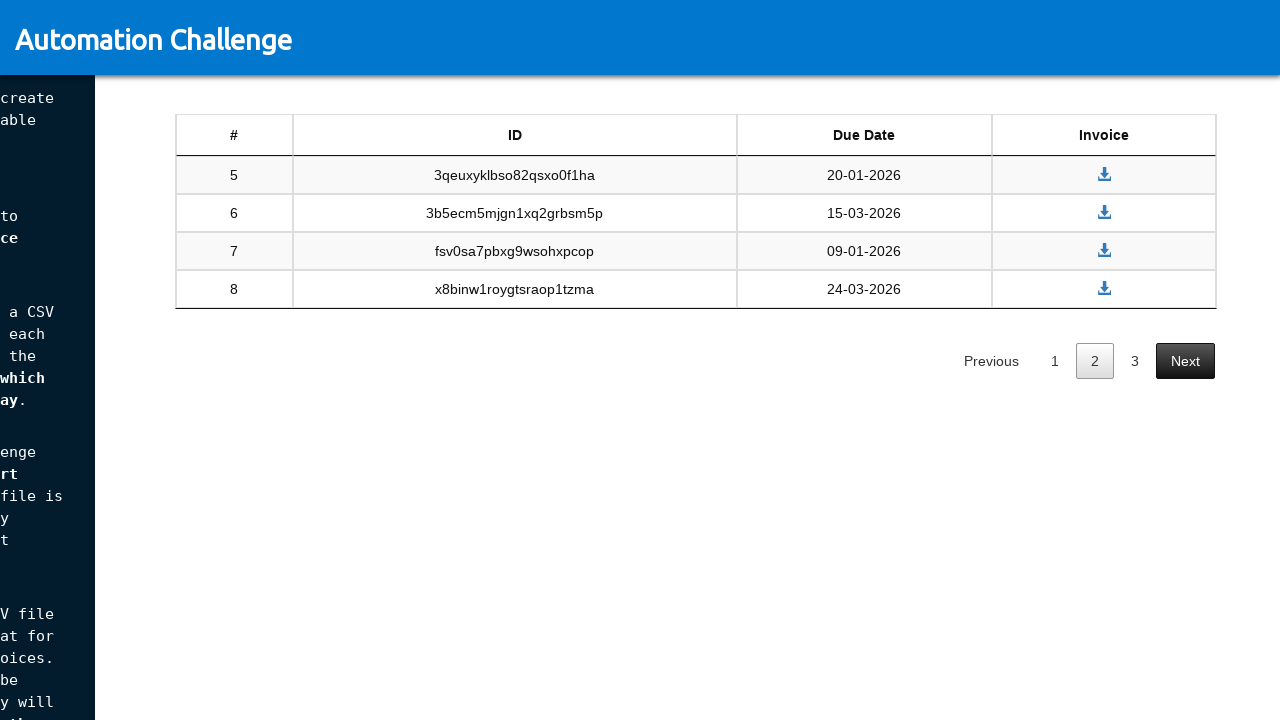

Table rows are visible on page
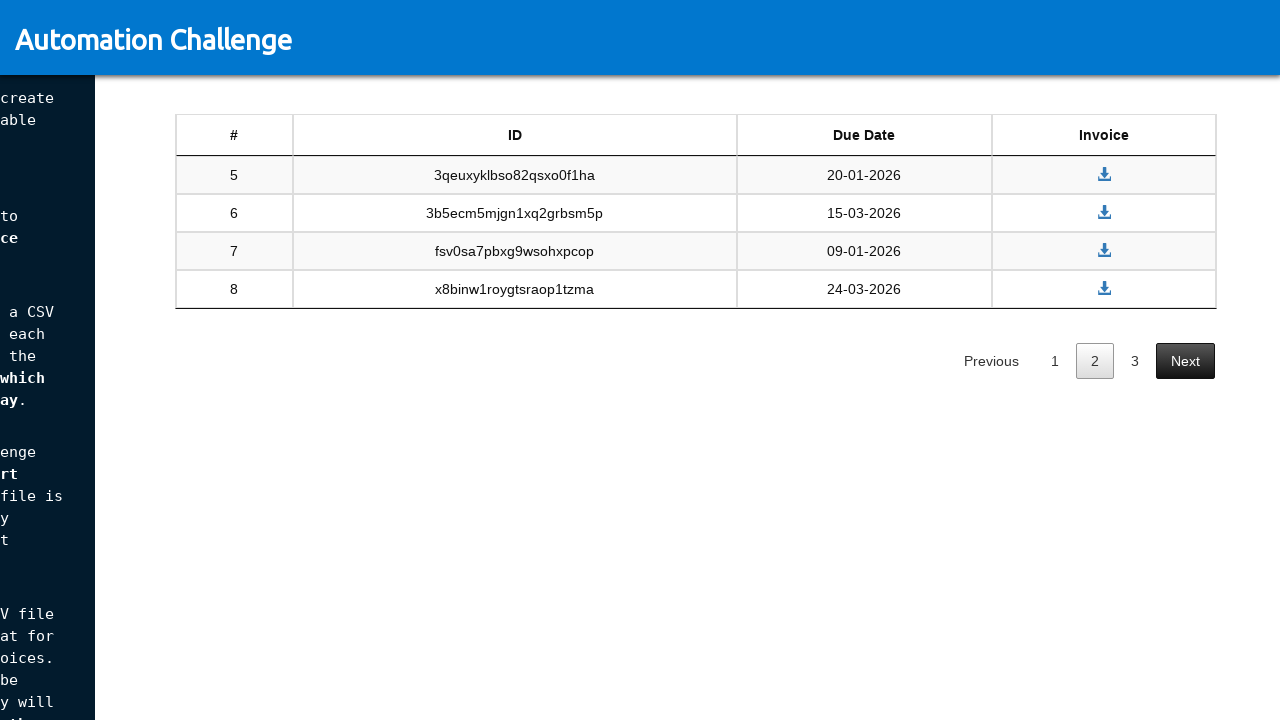

Waited for page content to fully load
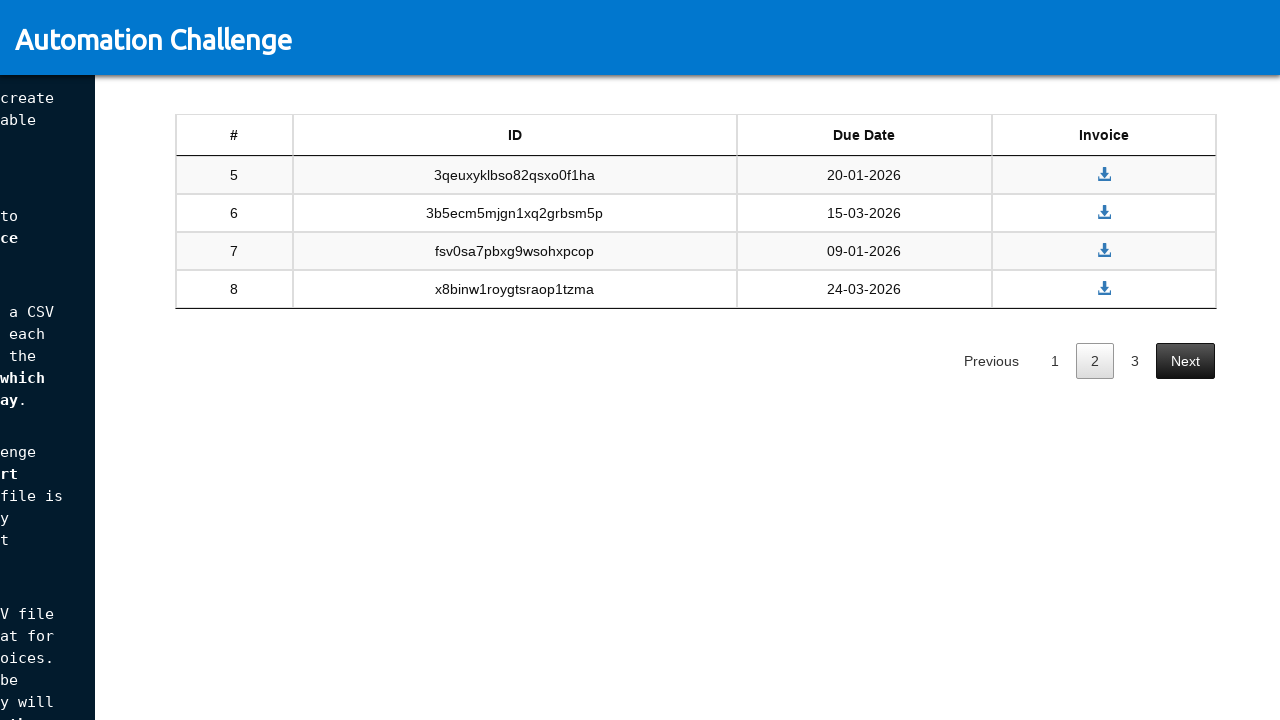

Clicked next button to navigate to next table page at (1185, 360) on .next
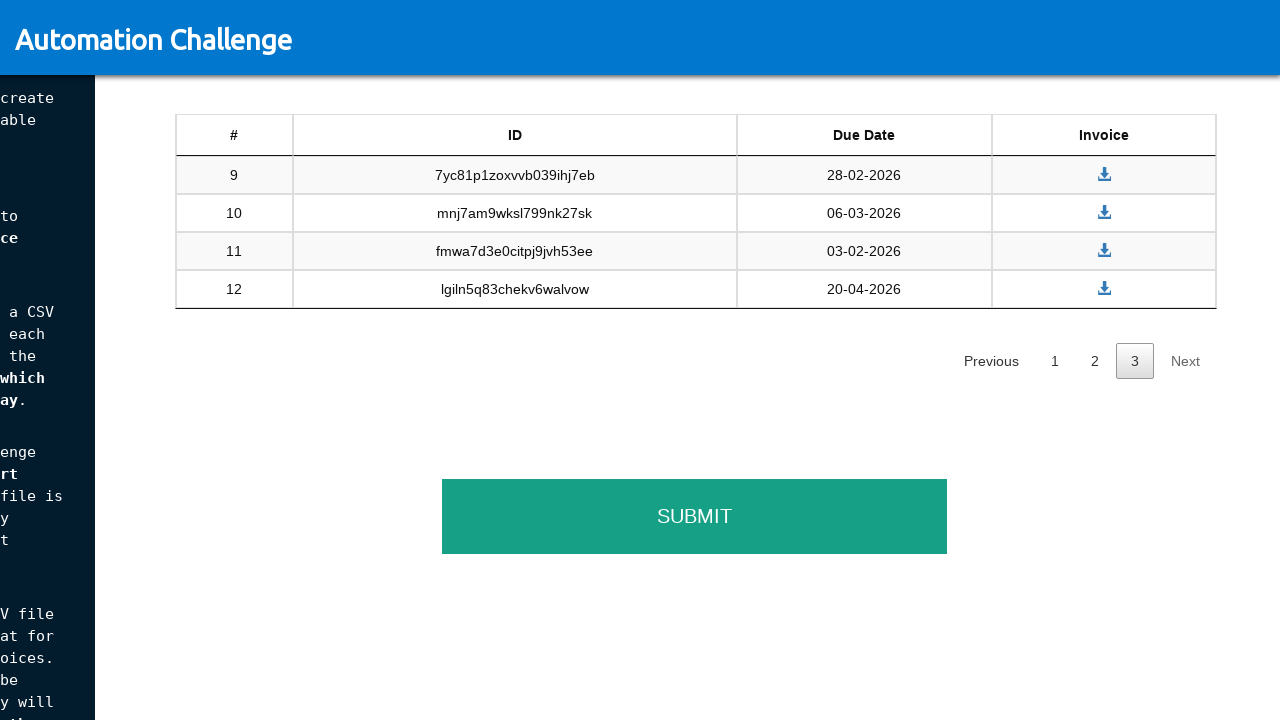

Table rows are visible on page
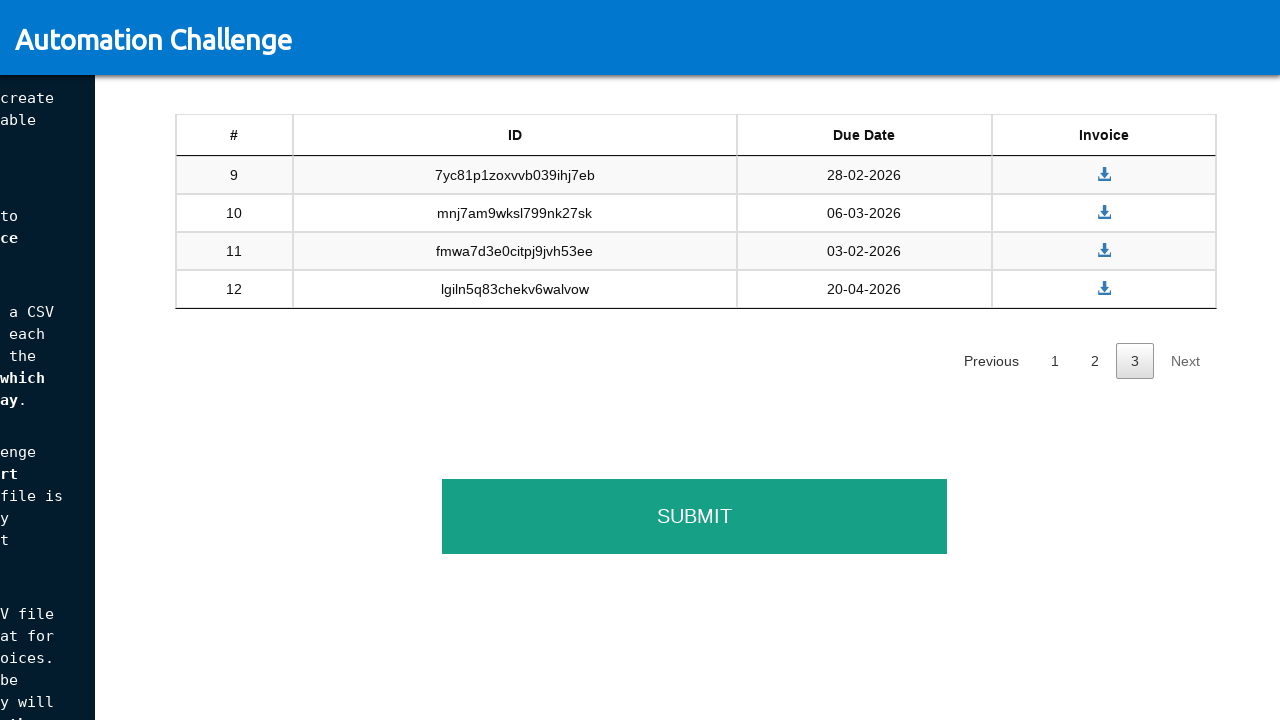

Waited for page content to fully load
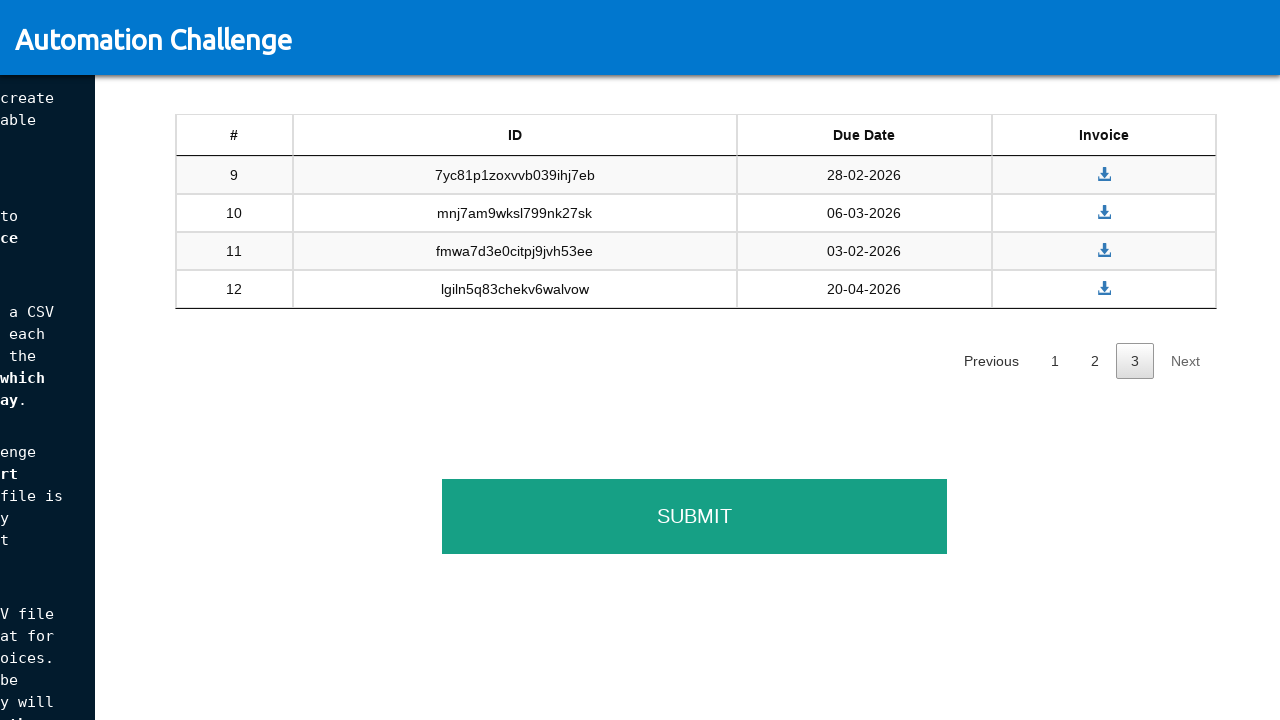

Clicked next button to navigate to next table page at (1185, 360) on .next
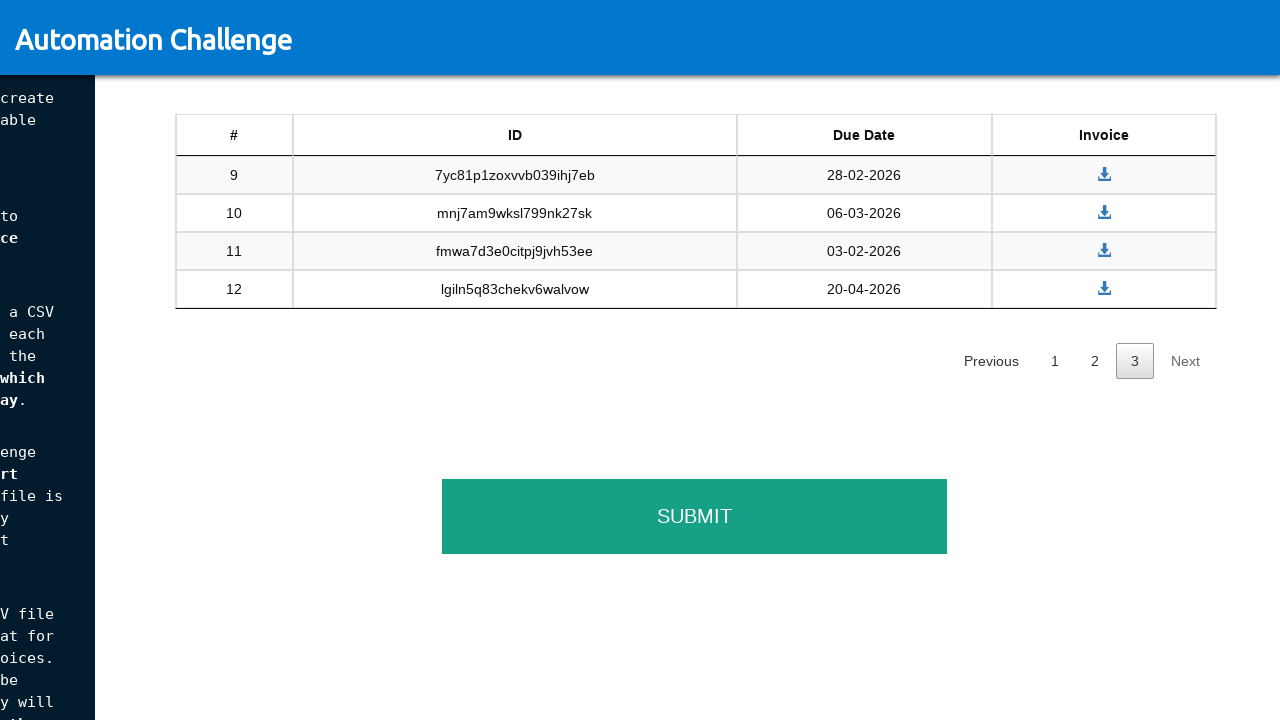

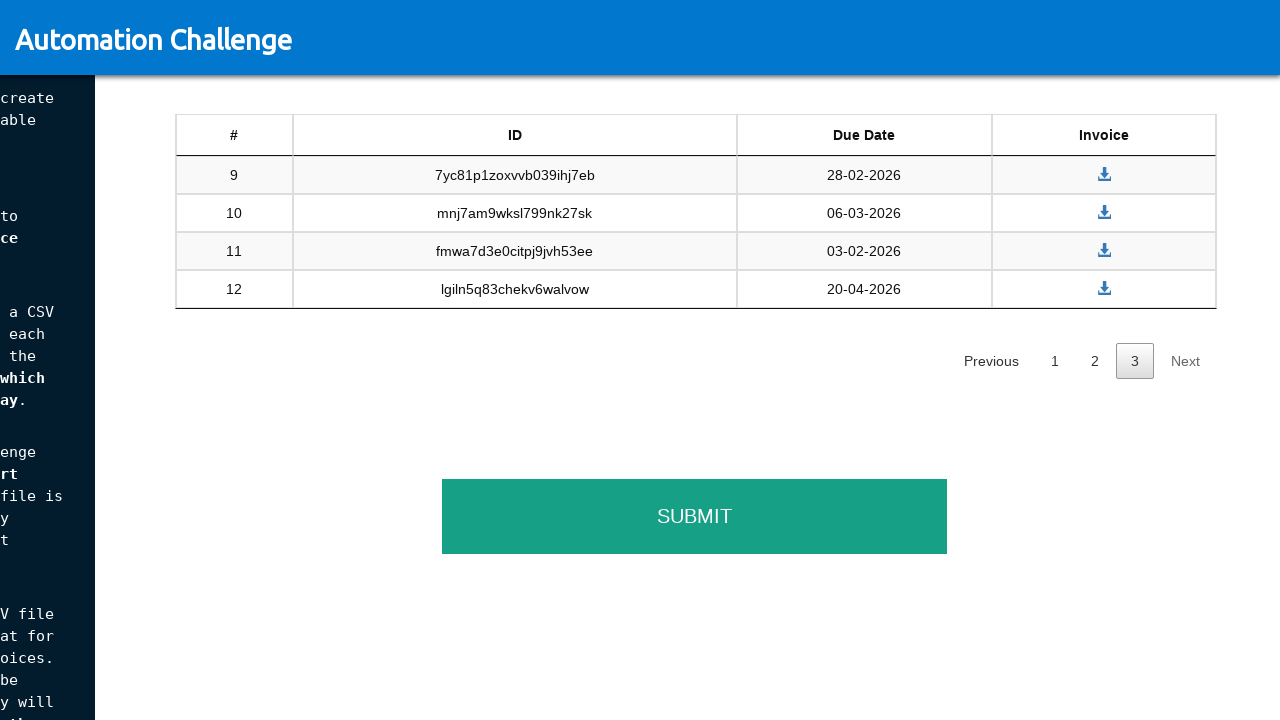